BDD-style test that navigates to the Playwright homepage, clicks on Community link, and verifies the welcome page is displayed.

Starting URL: https://playwright.dev

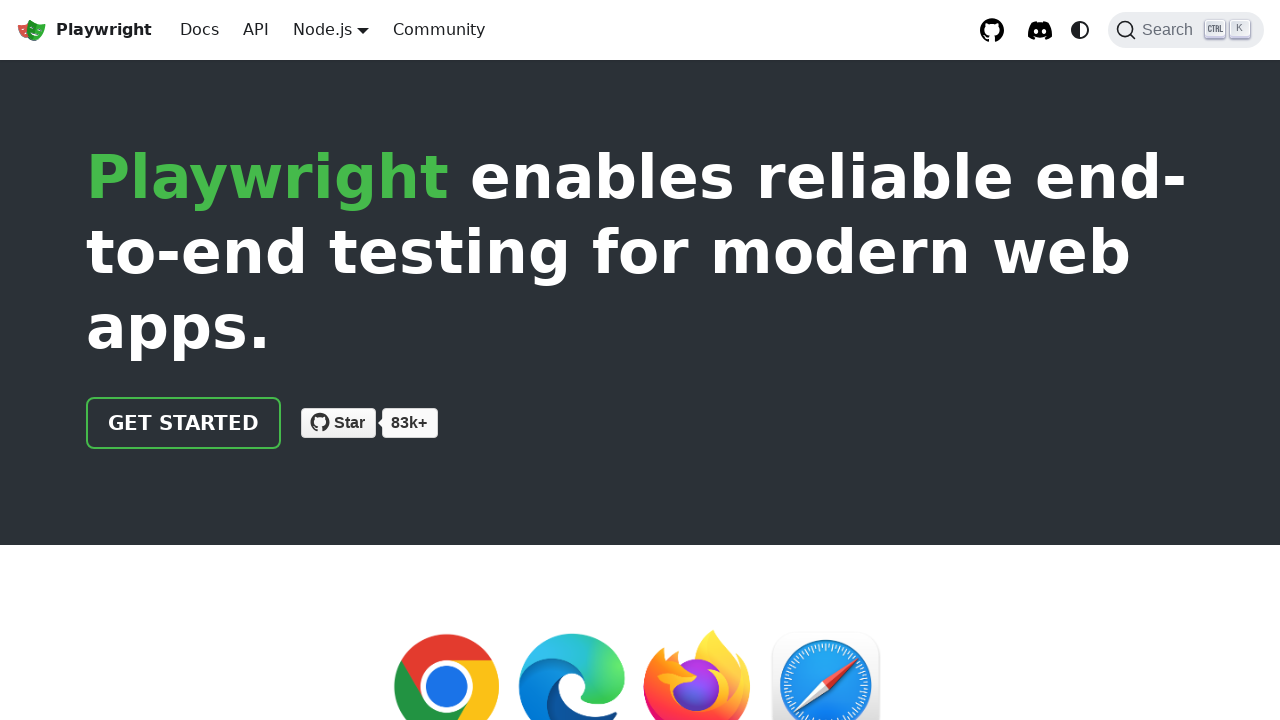

Home page loaded (domcontentloaded)
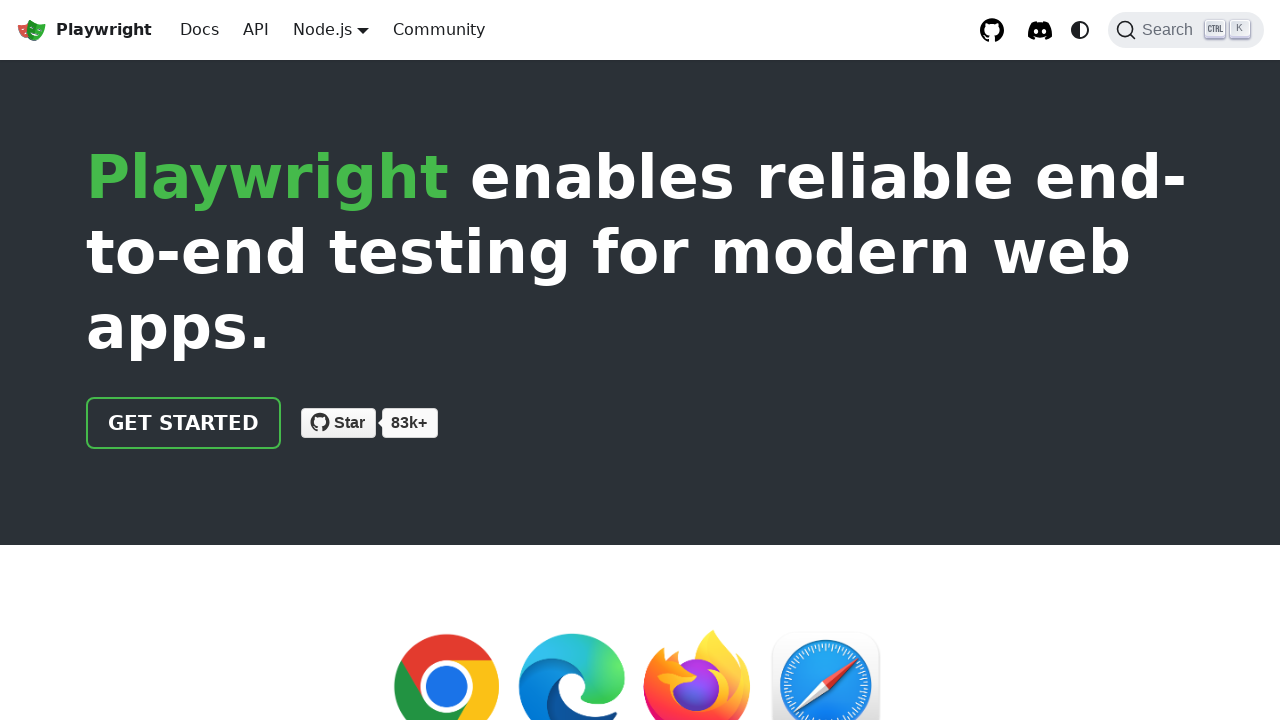

Clicked Community link at (439, 30) on text=Community
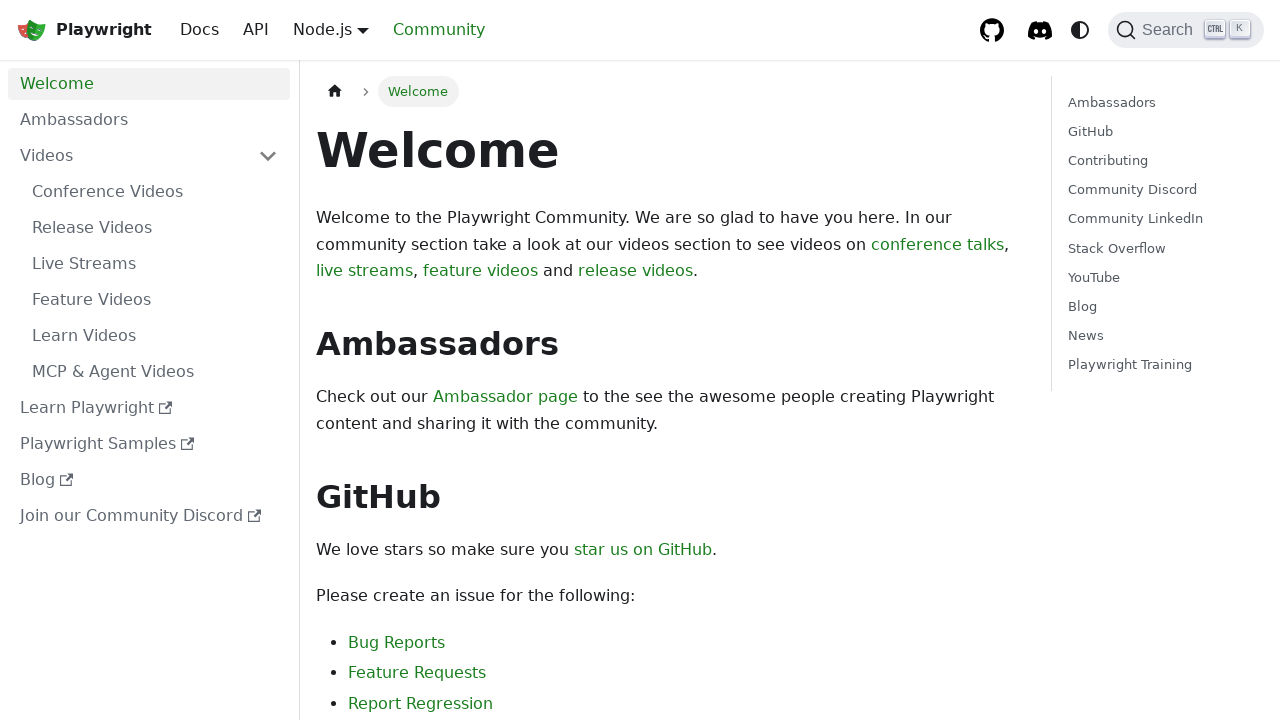

Welcome heading appeared on Community page
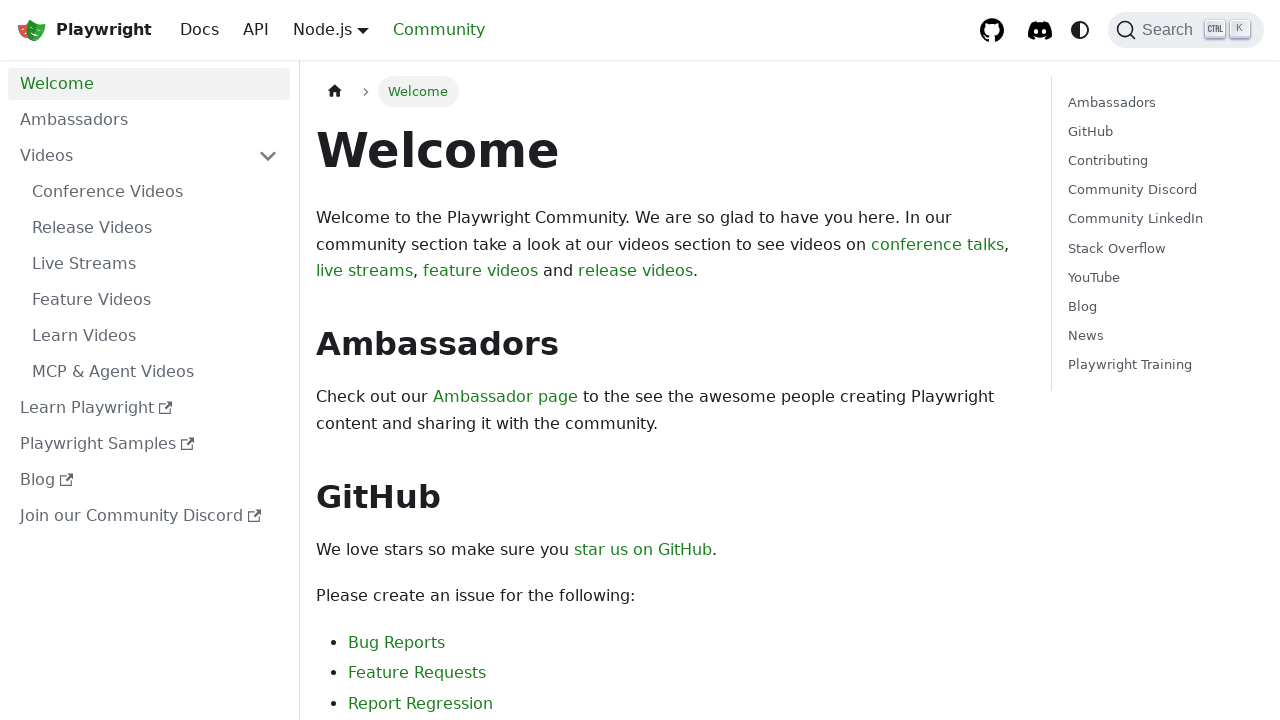

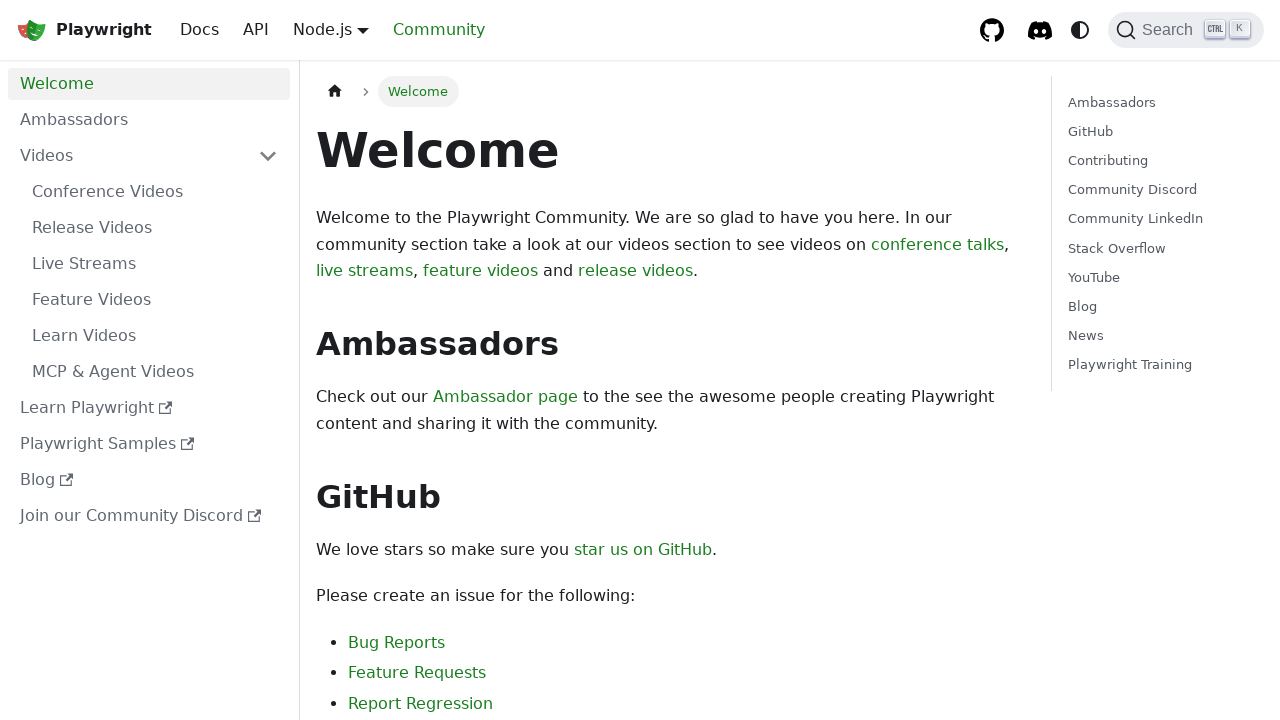